Tests window switching functionality by opening a new tab and switching between windows

Starting URL: https://formy-project.herokuapp.com/switch-window

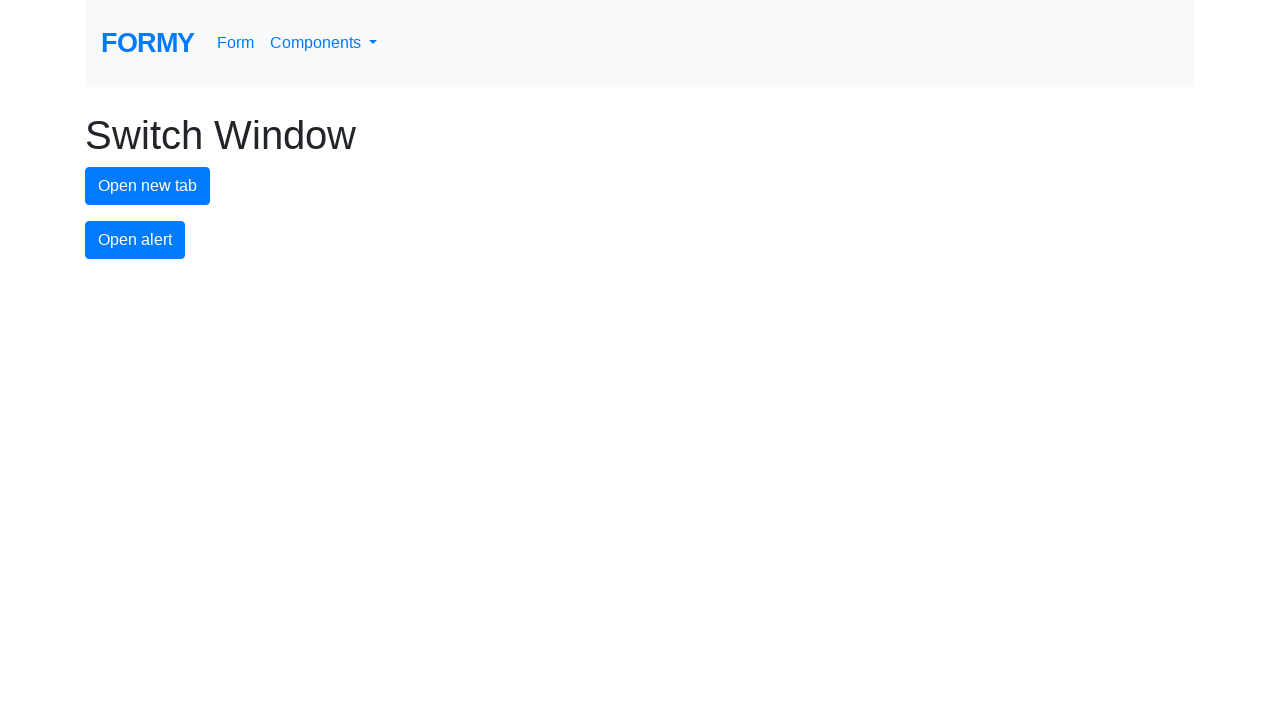

Clicked button to open new tab at (148, 186) on #new-tab-button
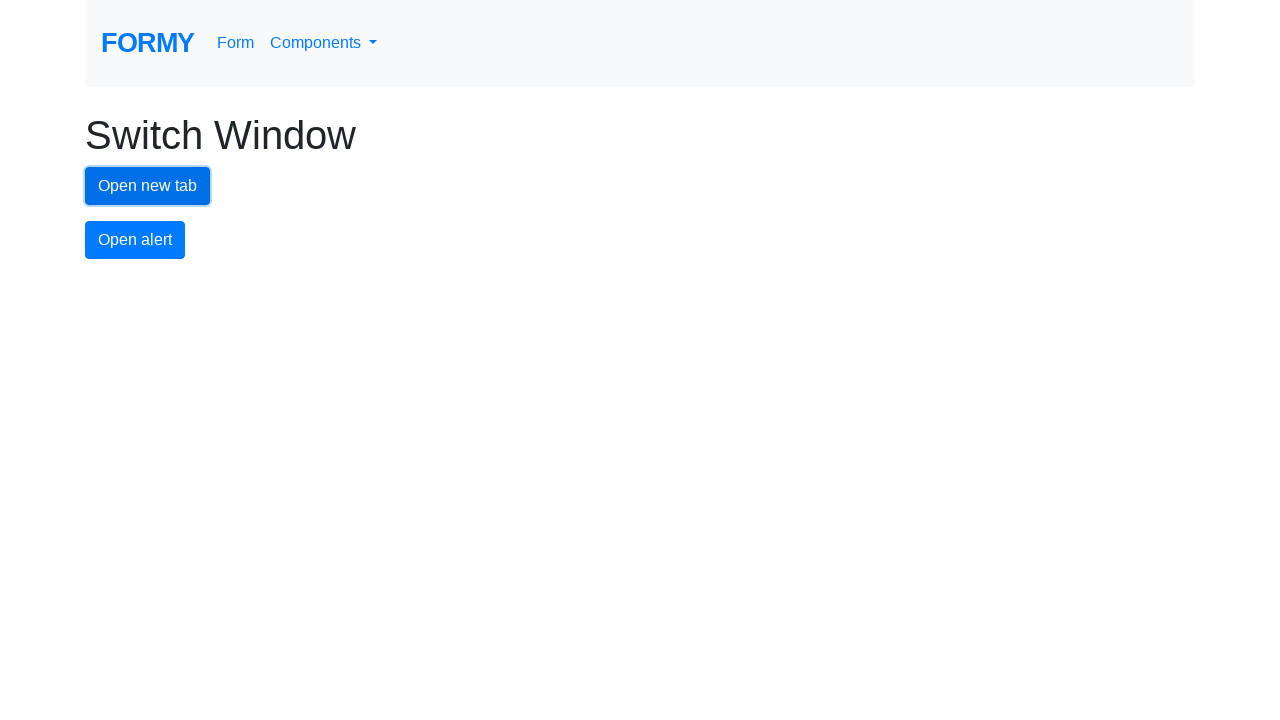

Waited for new tab/window to open
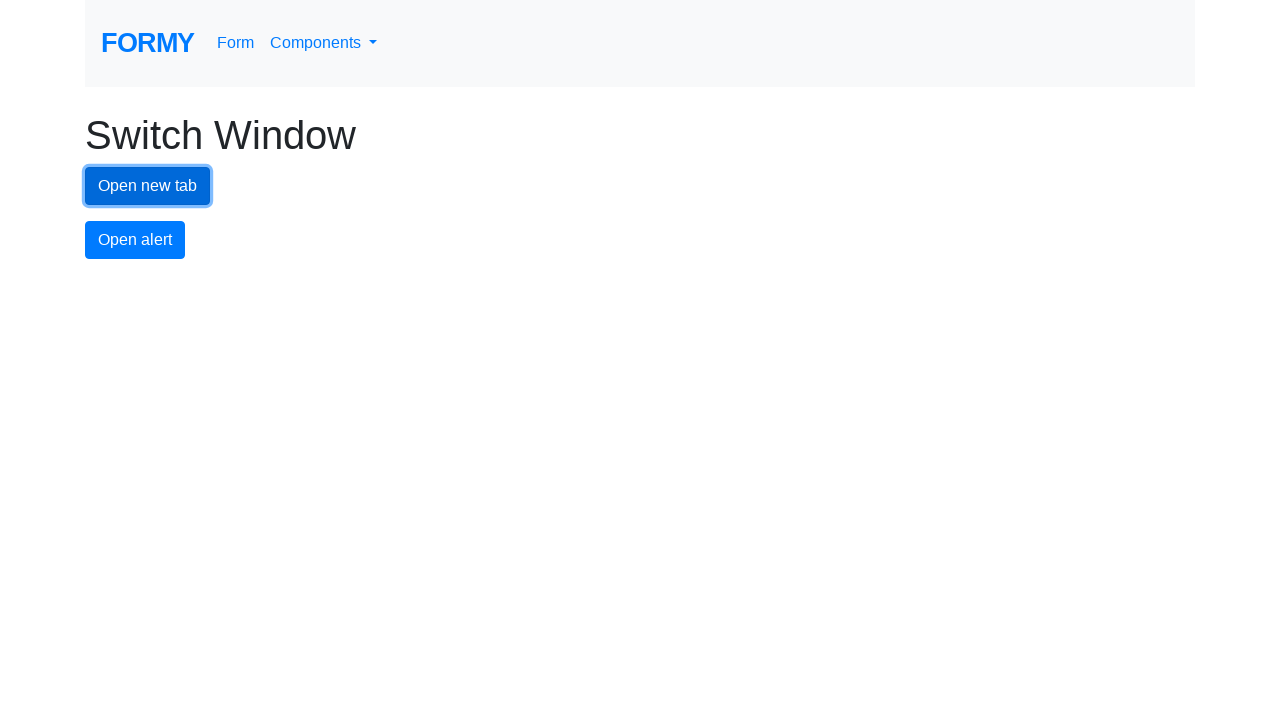

Retrieved all open pages/tabs from context
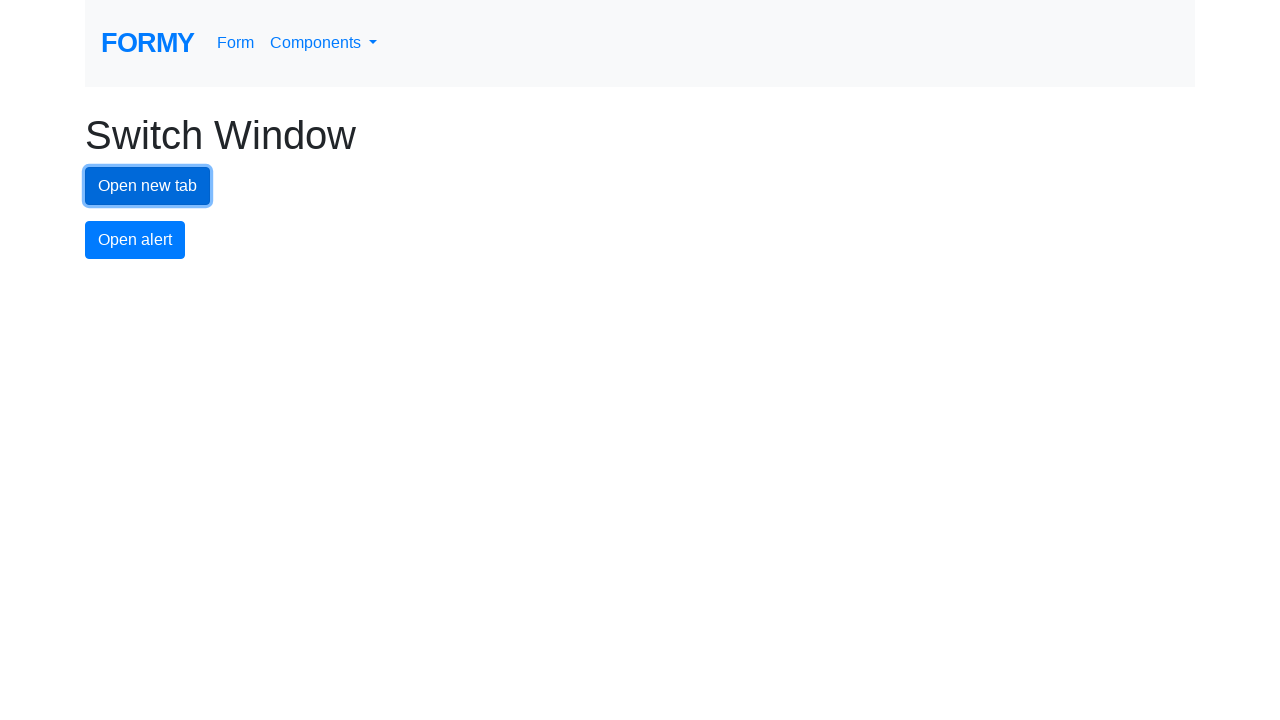

Switched to new tab and brought it to front
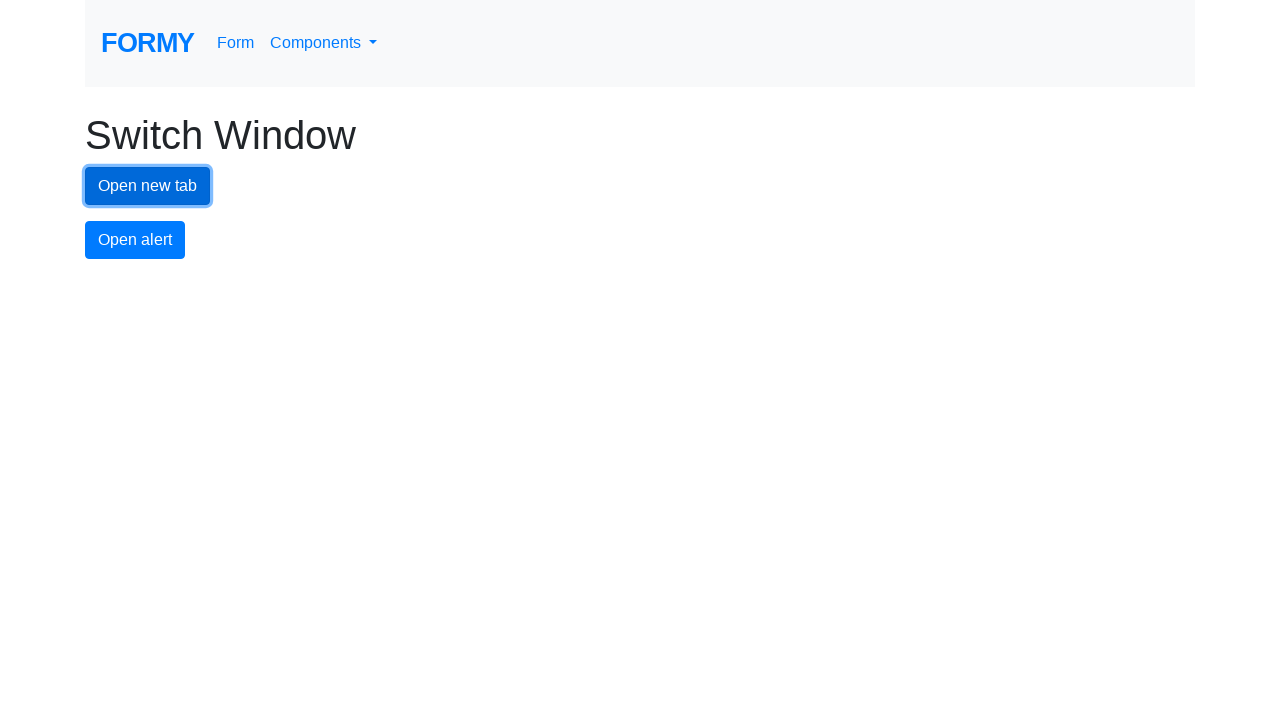

Switched back to original tab
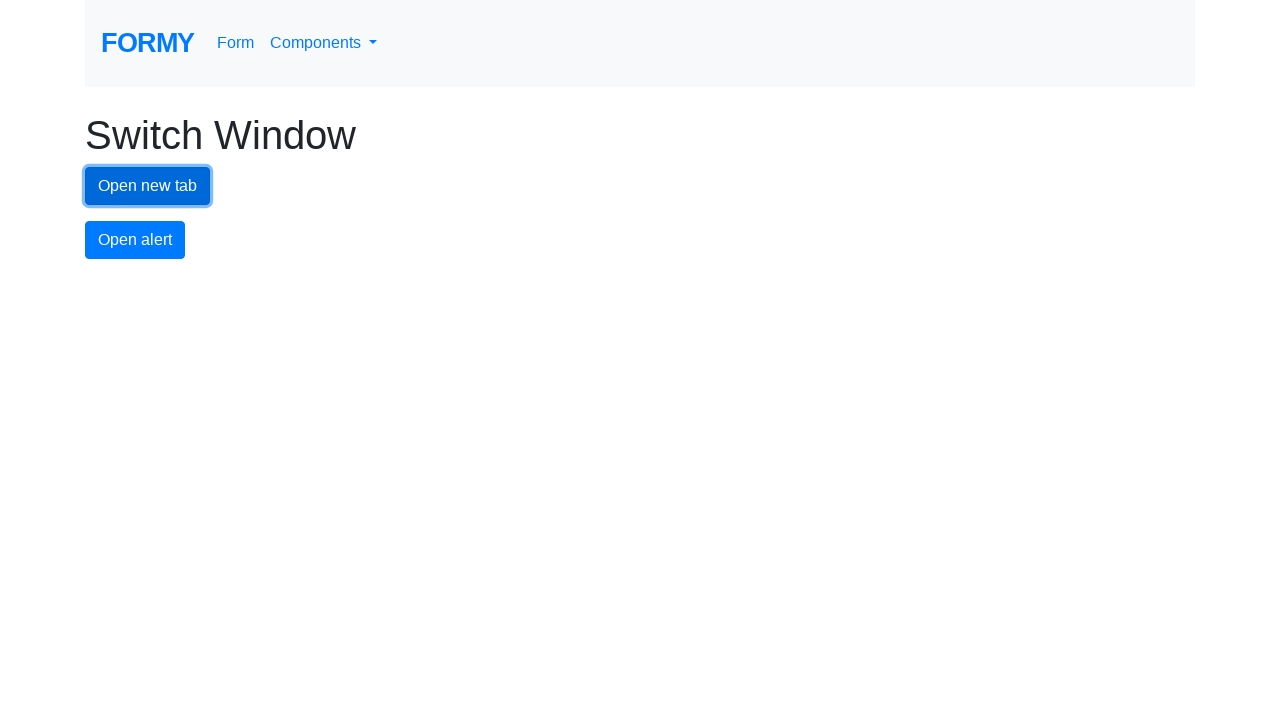

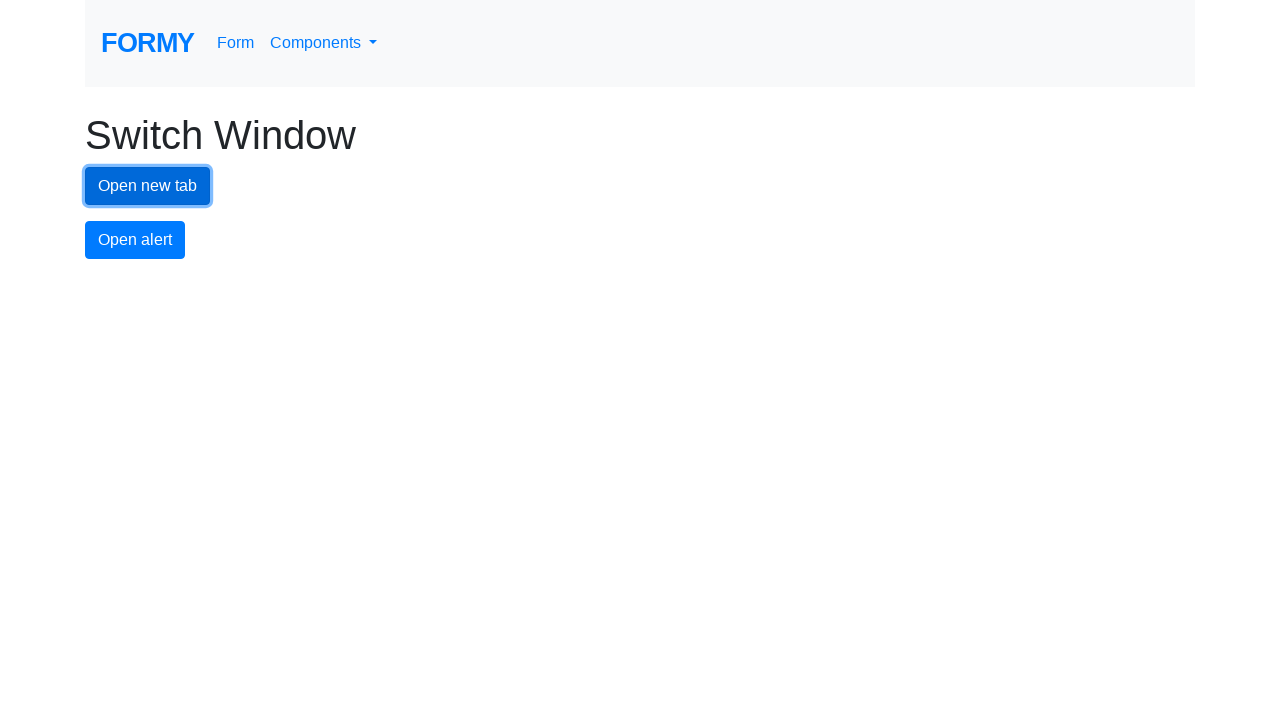